Fills the first name input field on the DemoQA text box form

Starting URL: https://demoqa.com/text-box

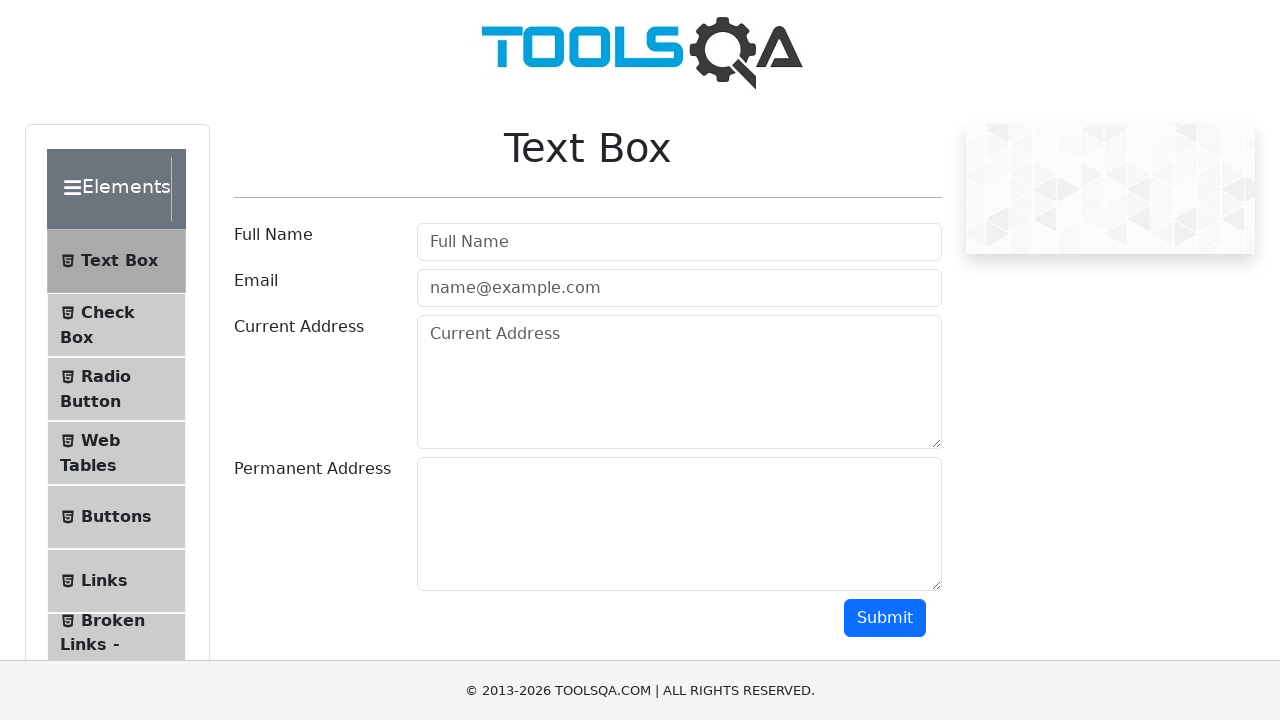

Filled first name input field with 'John' using absolute XPath on DemoQA text box form on //input[@id='userName']
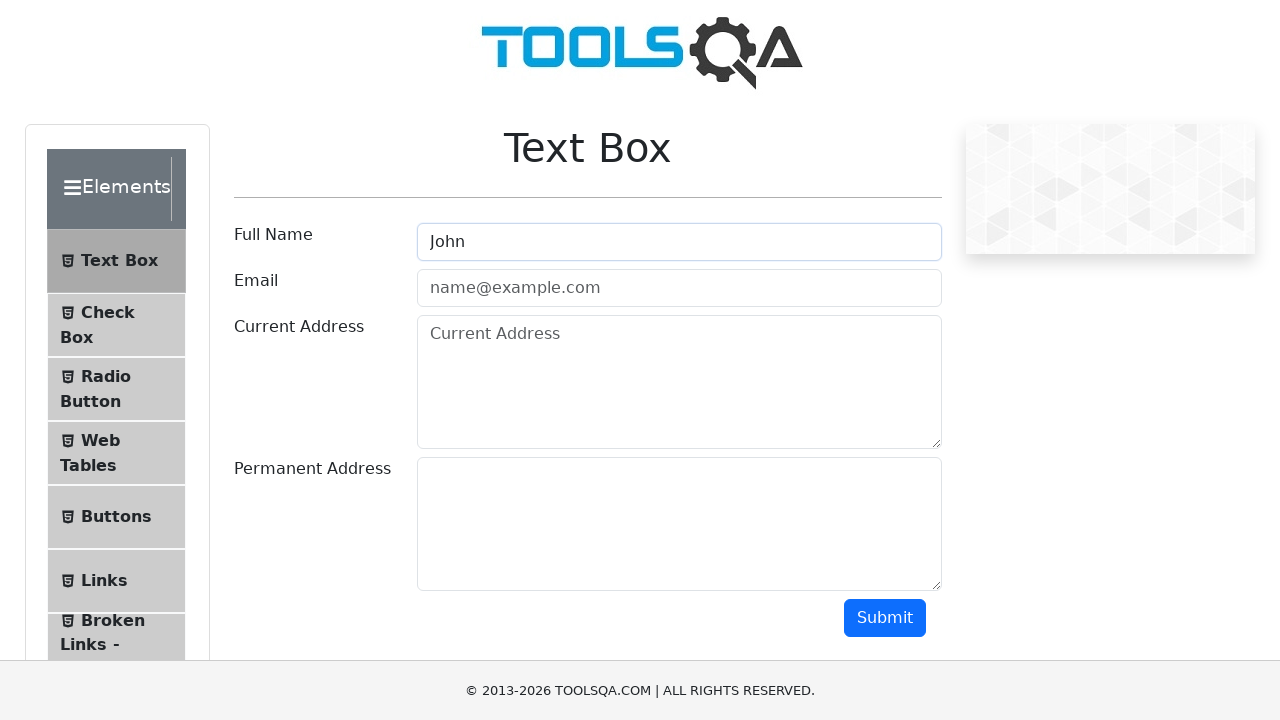

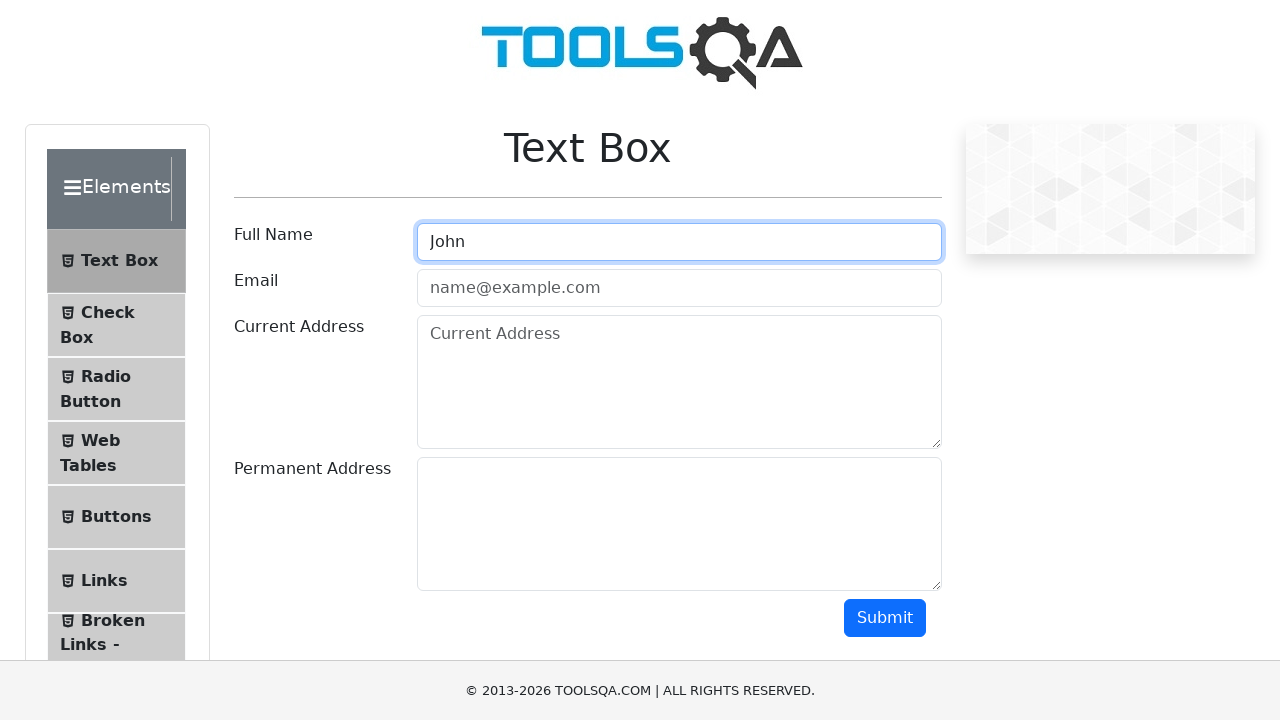